Tests the e-commerce checkout flow by adding a demo ebook to cart, attempting payment, and validating form field error messages for empty email and name fields

Starting URL: https://shopdemo.fatfreeshop.com/?

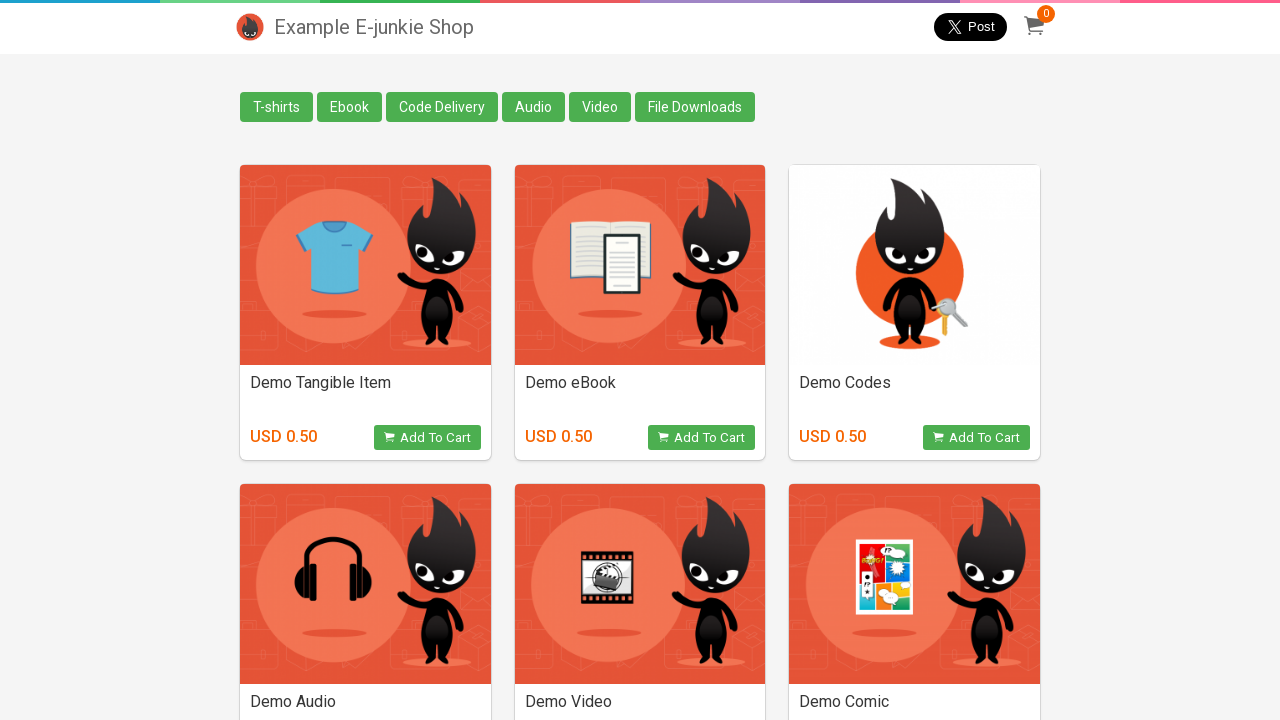

Clicked Demo eBook add to cart button at (702, 438) on xpath=//*[@id='products']/div[1]/div/div[2]/a/div/div[2]/button
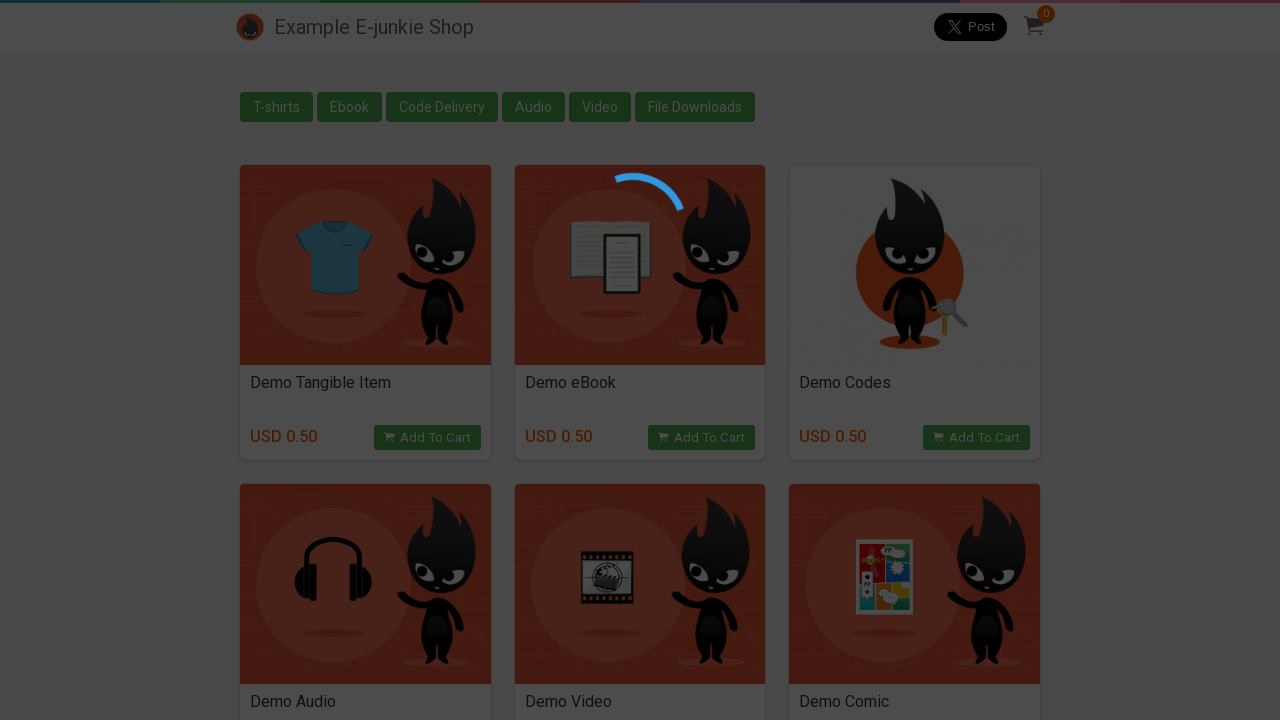

Located payment iframe
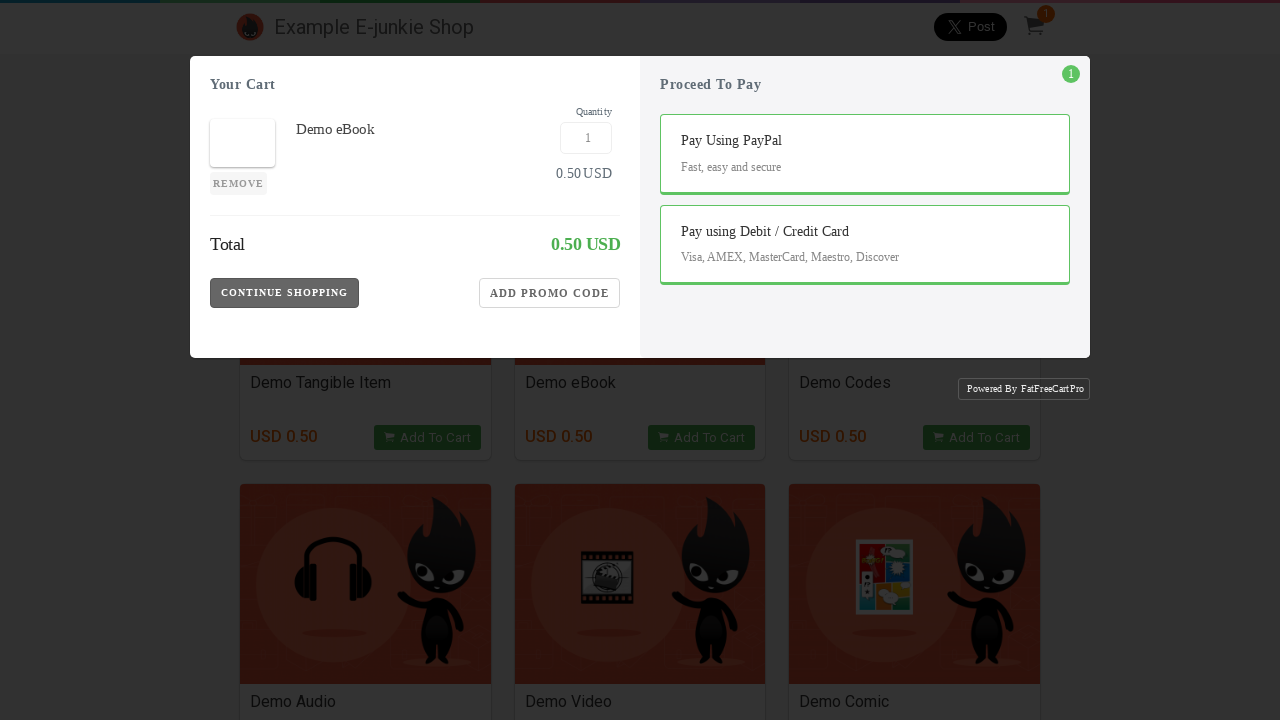

Clicked pay with credit card button at (865, 270) on .EJIframeV3 >> internal:control=enter-frame >> button.Payment-Button.CC
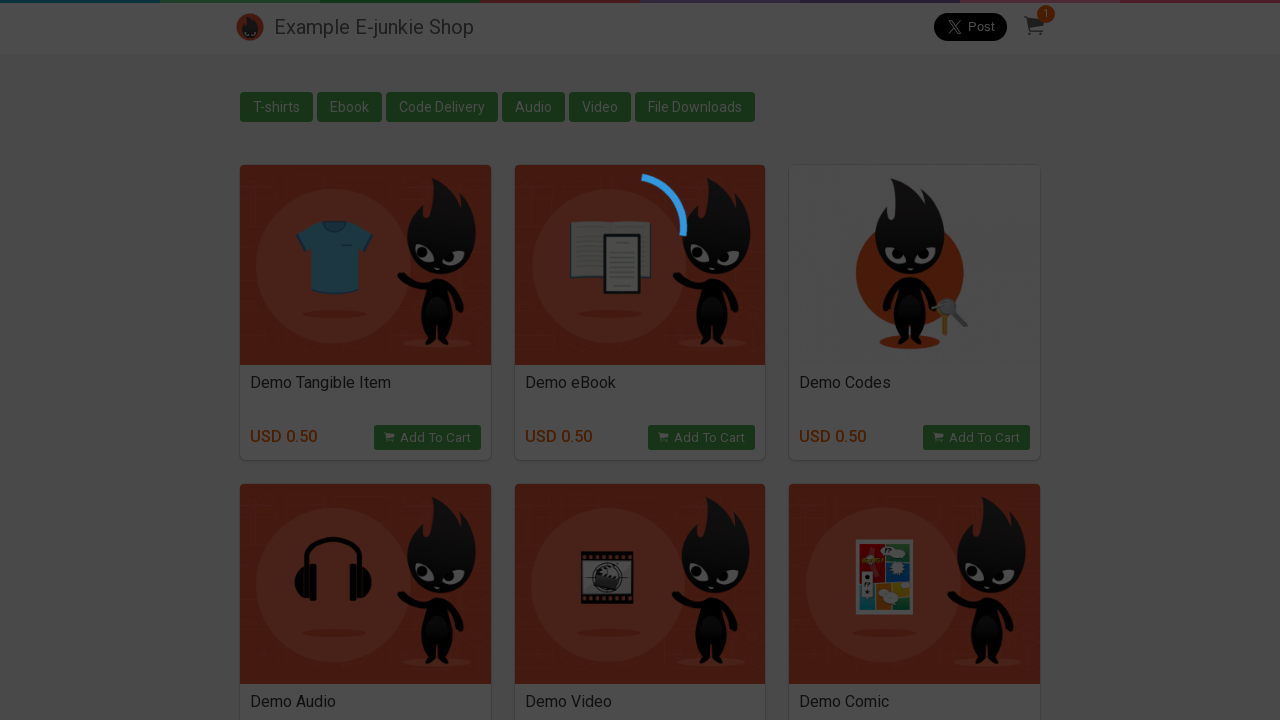

Clicked pay button without filling required fields at (865, 293) on .EJIframeV3 >> internal:control=enter-frame >> button.Pay-Button
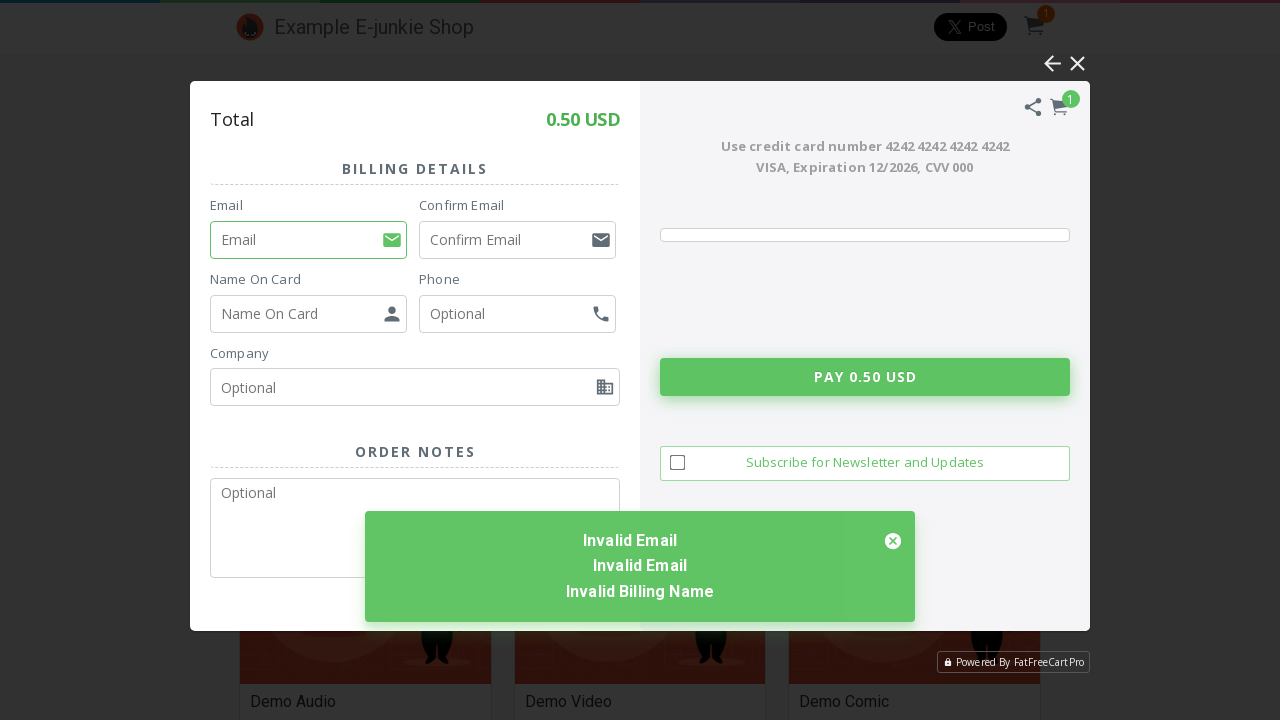

Clicked pay button again to trigger validation errors at (865, 377) on .EJIframeV3 >> internal:control=enter-frame >> button.Pay-Button
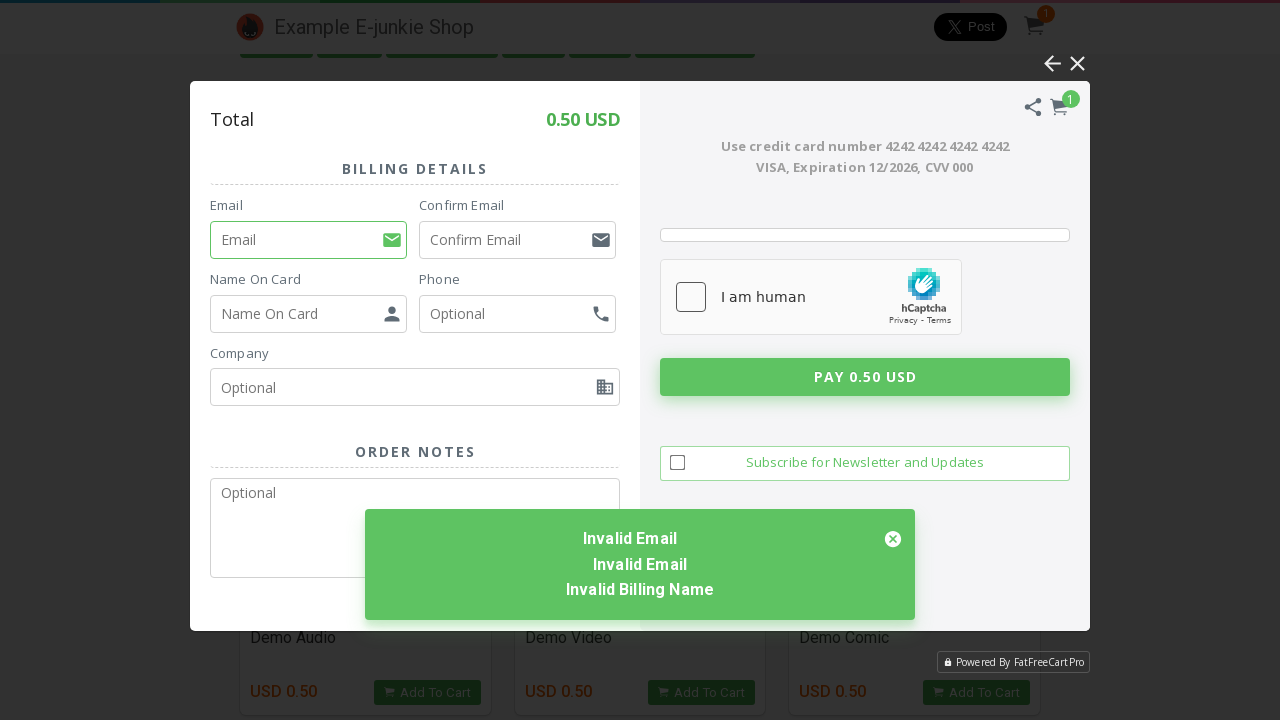

Error message appeared in snackbar
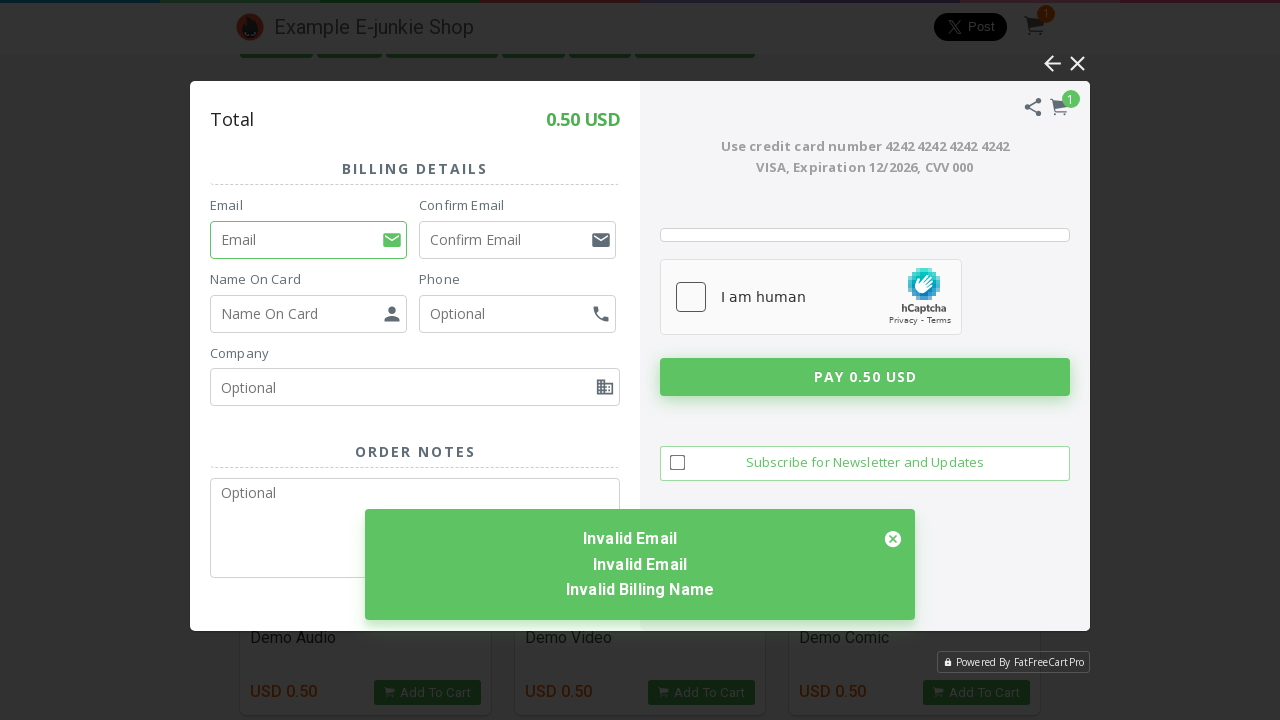

Verified 'Invalid Email' error message is present
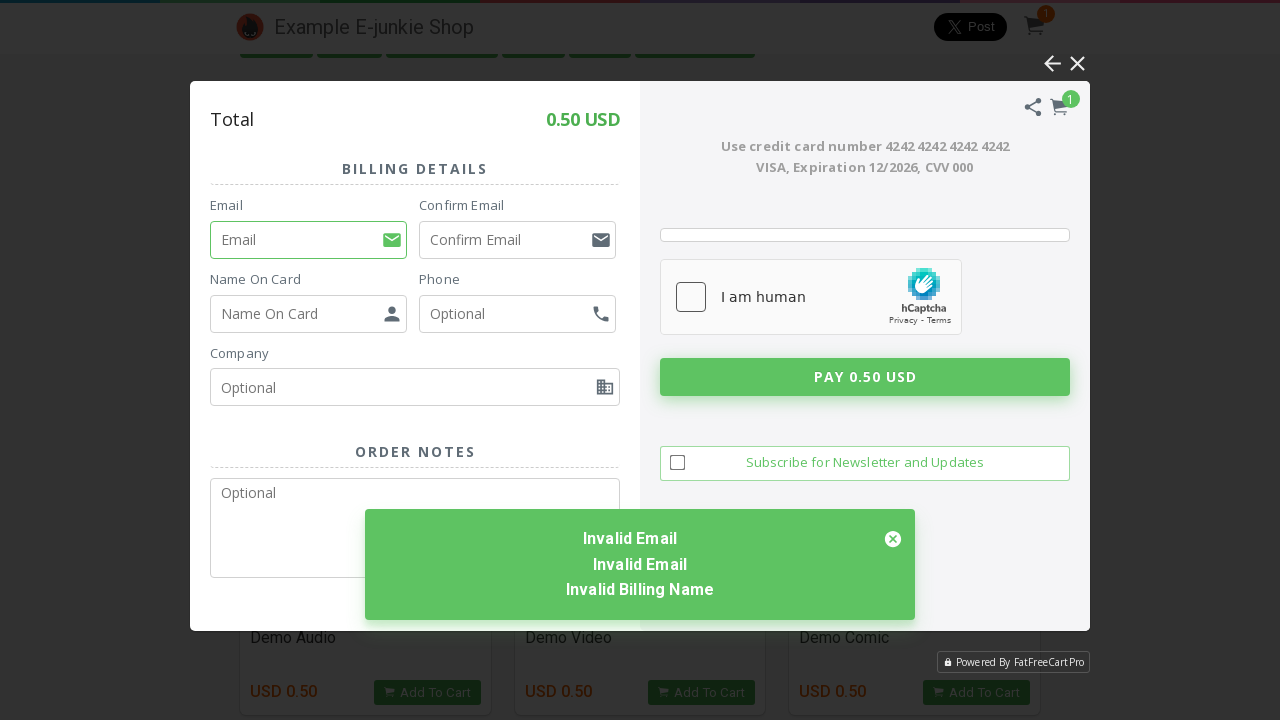

Verified 'Invalid Billing Name' error message is present
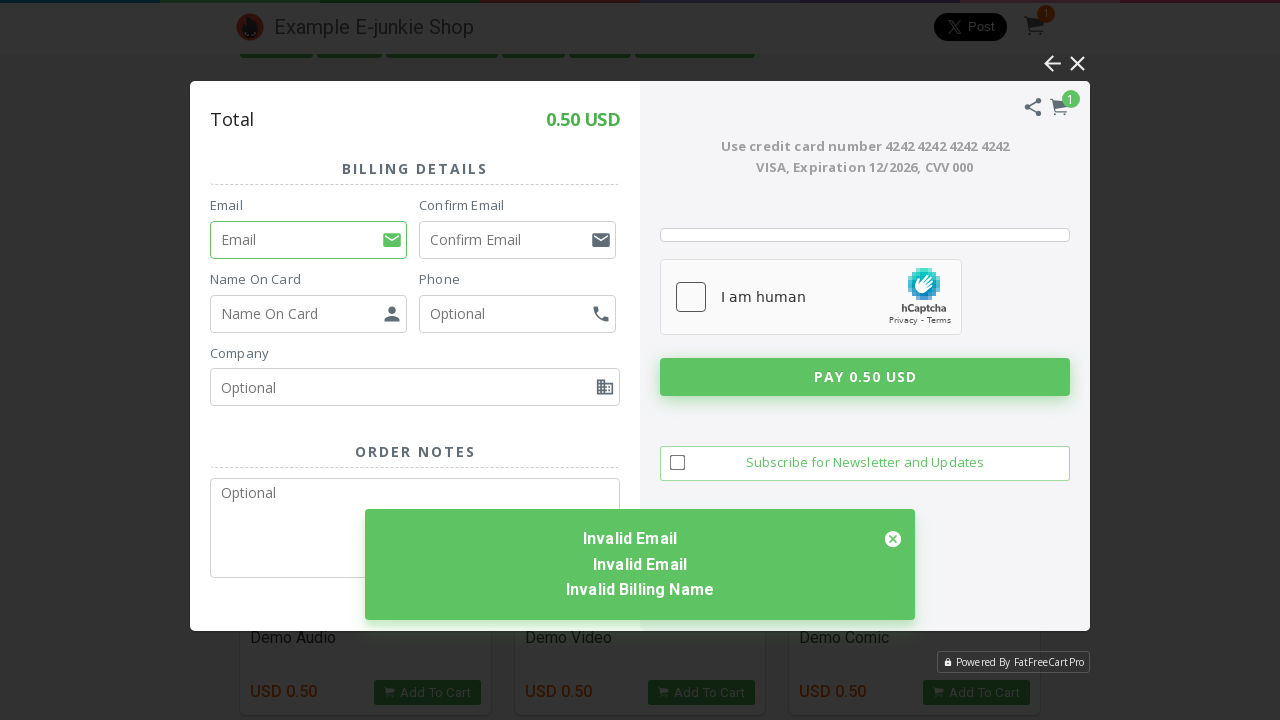

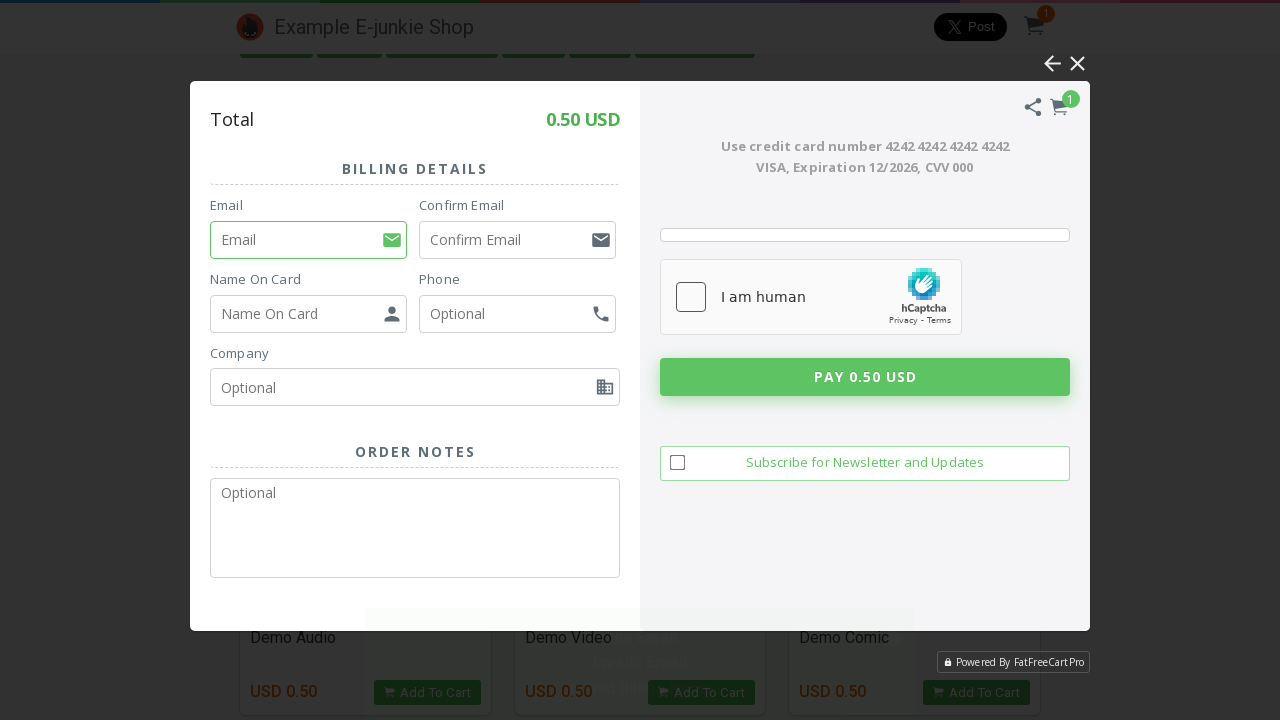